Tests login form validation by submitting an empty form and verifying that an error message is displayed

Starting URL: http://the-internet.herokuapp.com/login

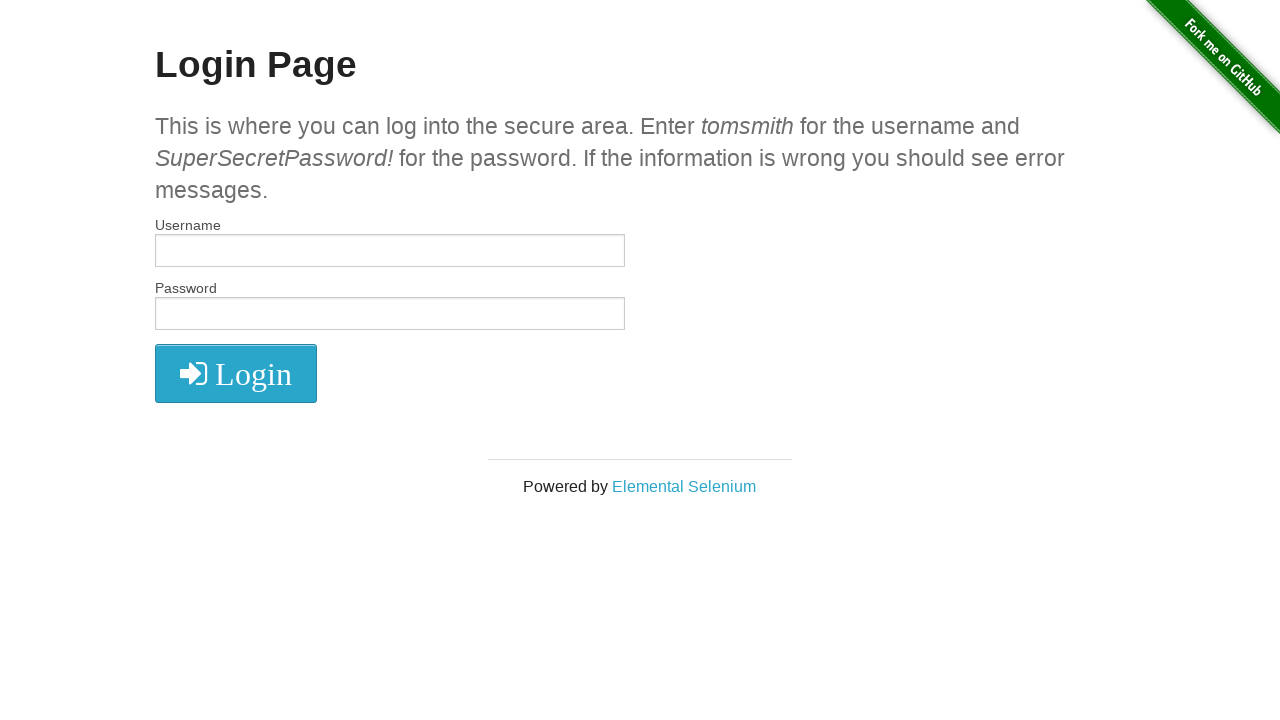

Clicked submit button without filling any fields at (236, 373) on button[type='submit']
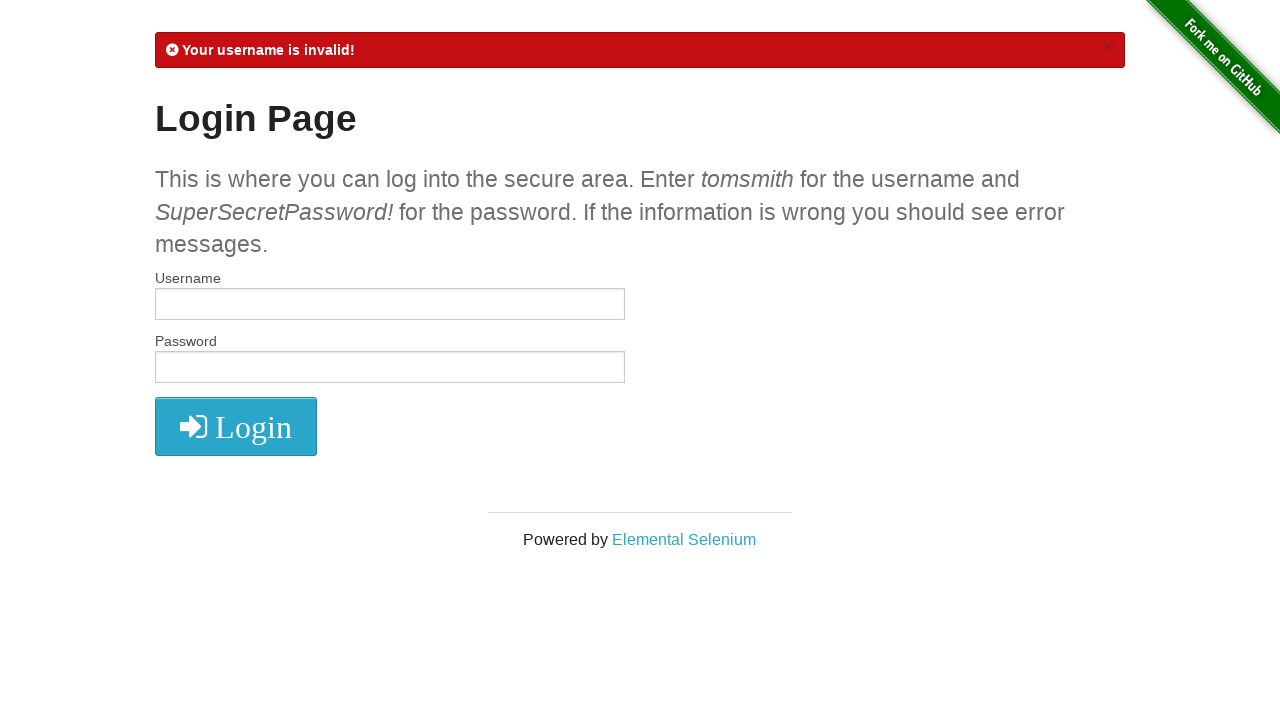

Verified error message 'Your username is invalid!' appeared
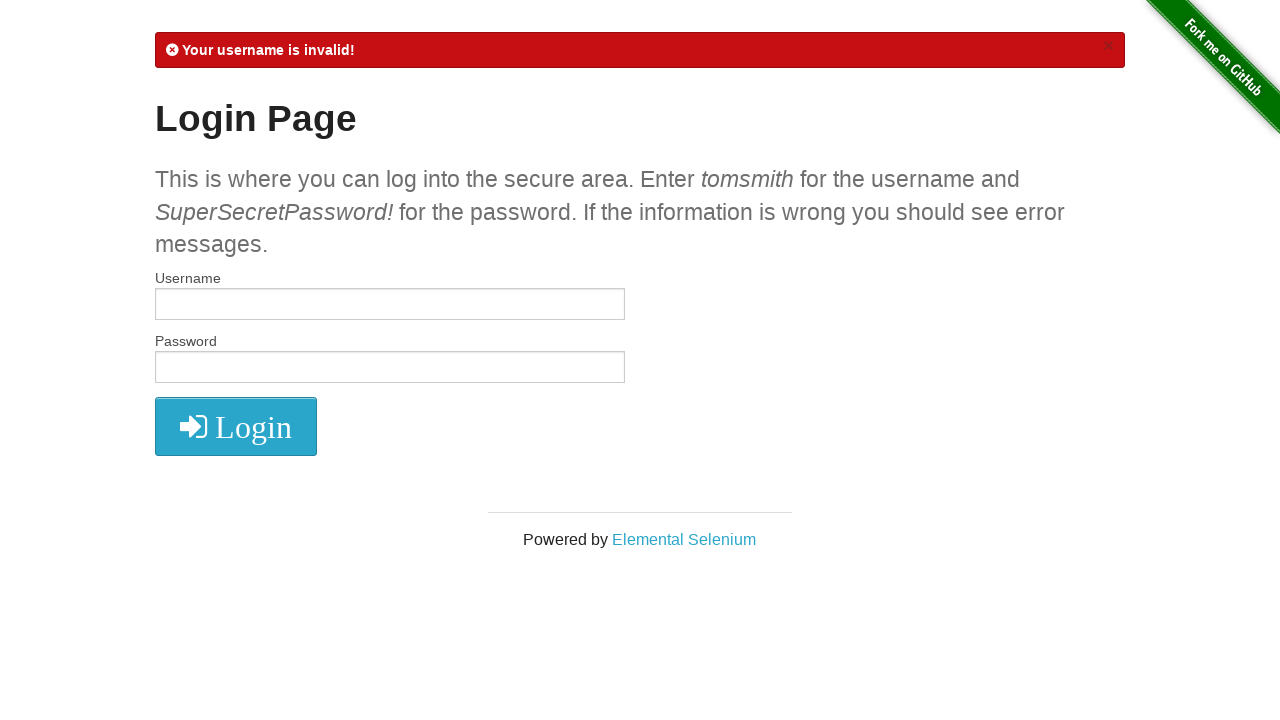

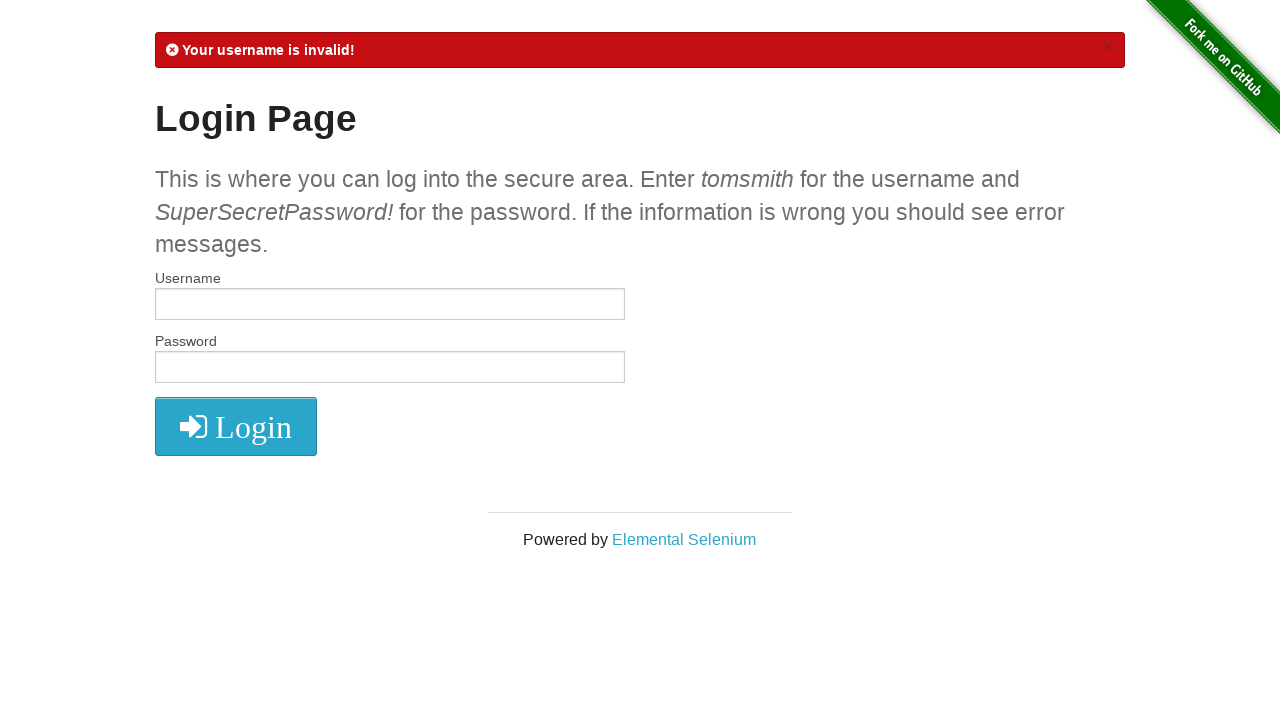